Navigates to a page with iframes, switches to the second iframe, clicks on the second menu item in the navbar, and verifies the Downloads page is displayed

Starting URL: https://practice-automation.com/iframes/

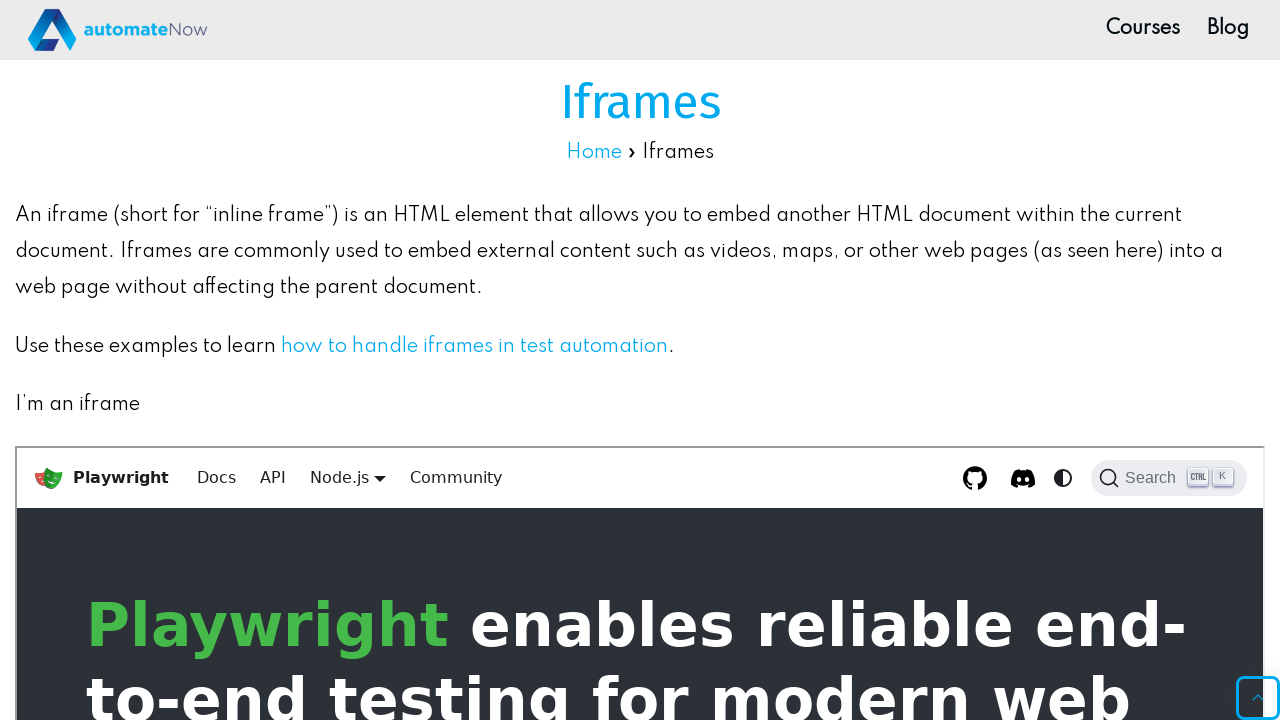

Second iframe (#iframe-2) is available
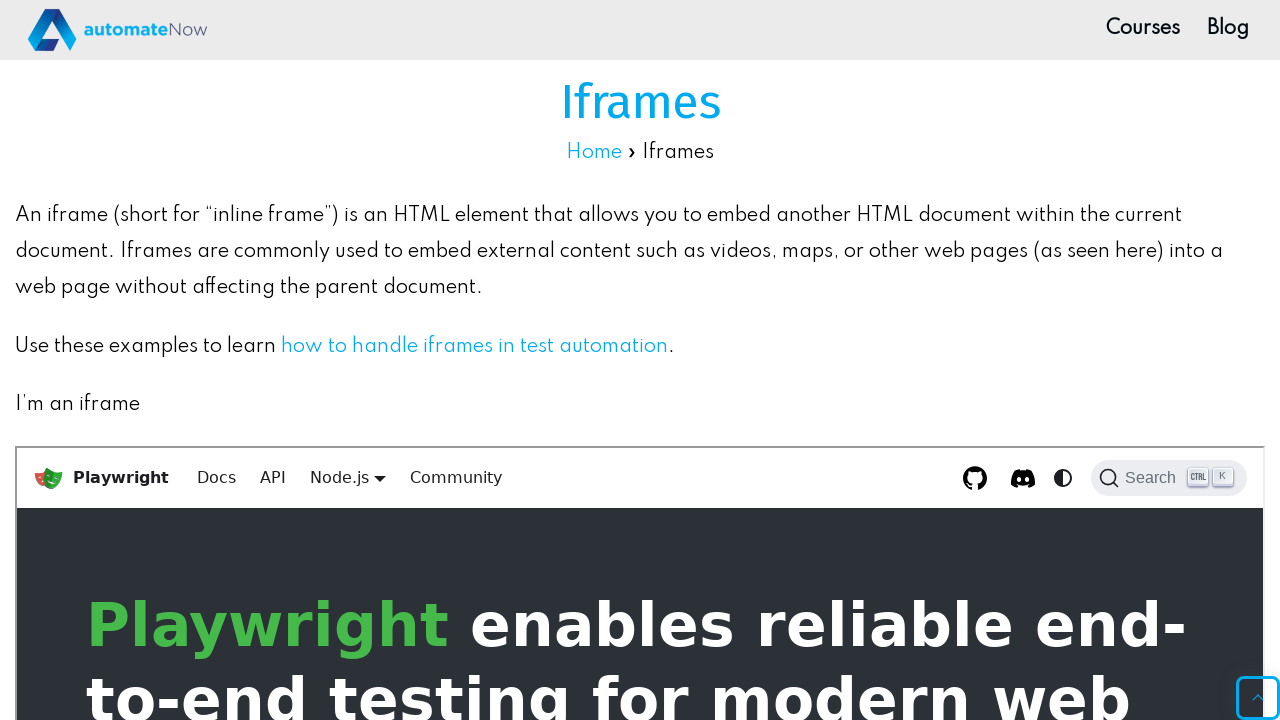

Scrolled to second iframe
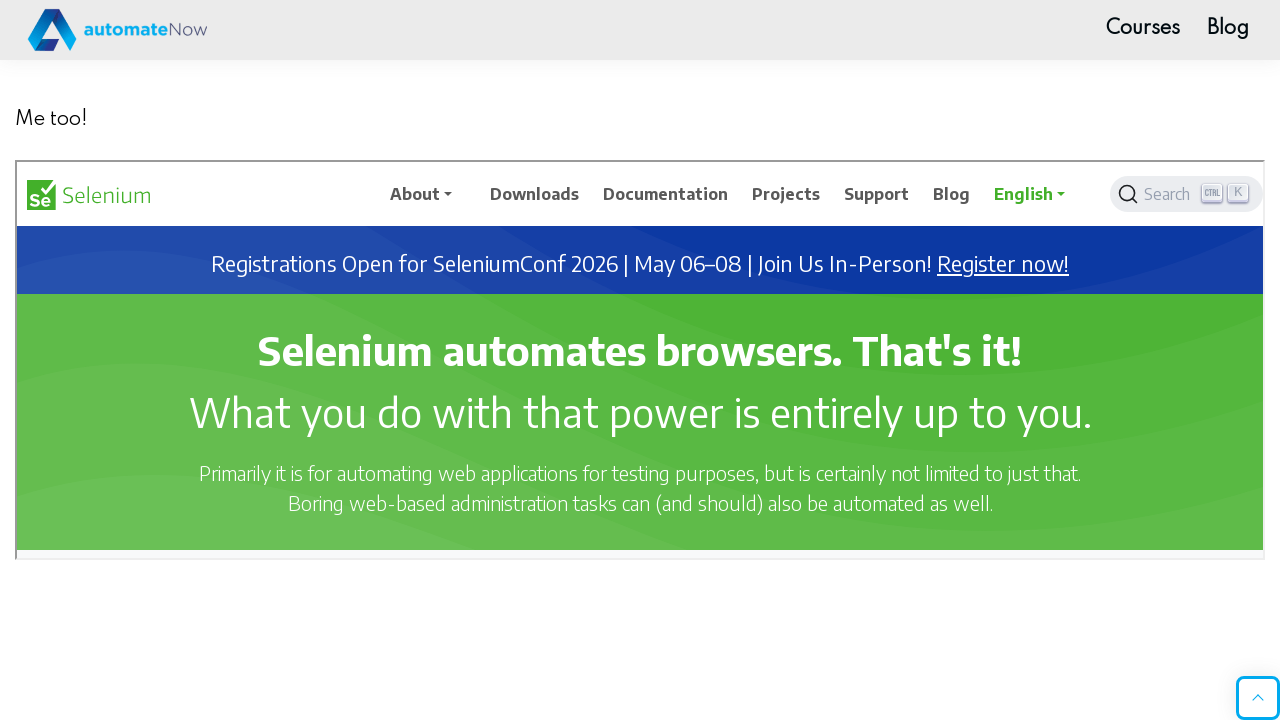

Switched to second iframe
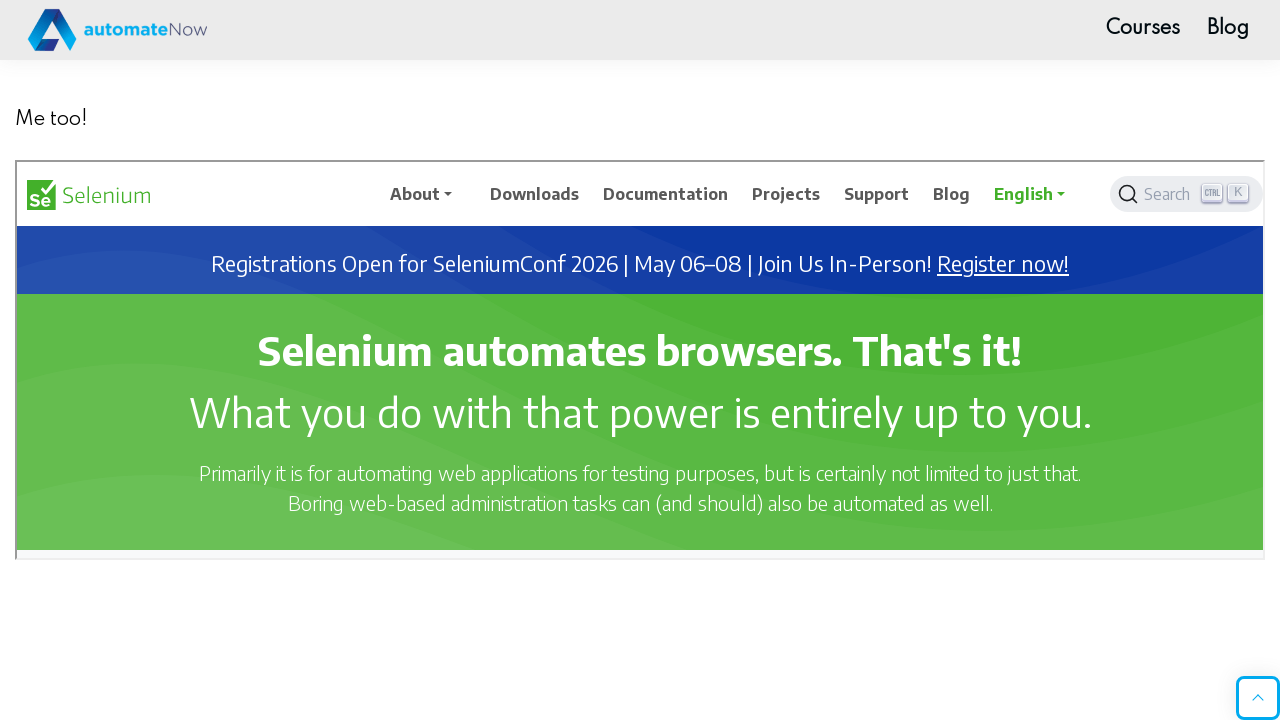

Clicked second menu item in navbar at (535, 194) on #iframe-2 >> internal:control=enter-frame >> xpath=//*[@id='main_navbar']/ul/li[
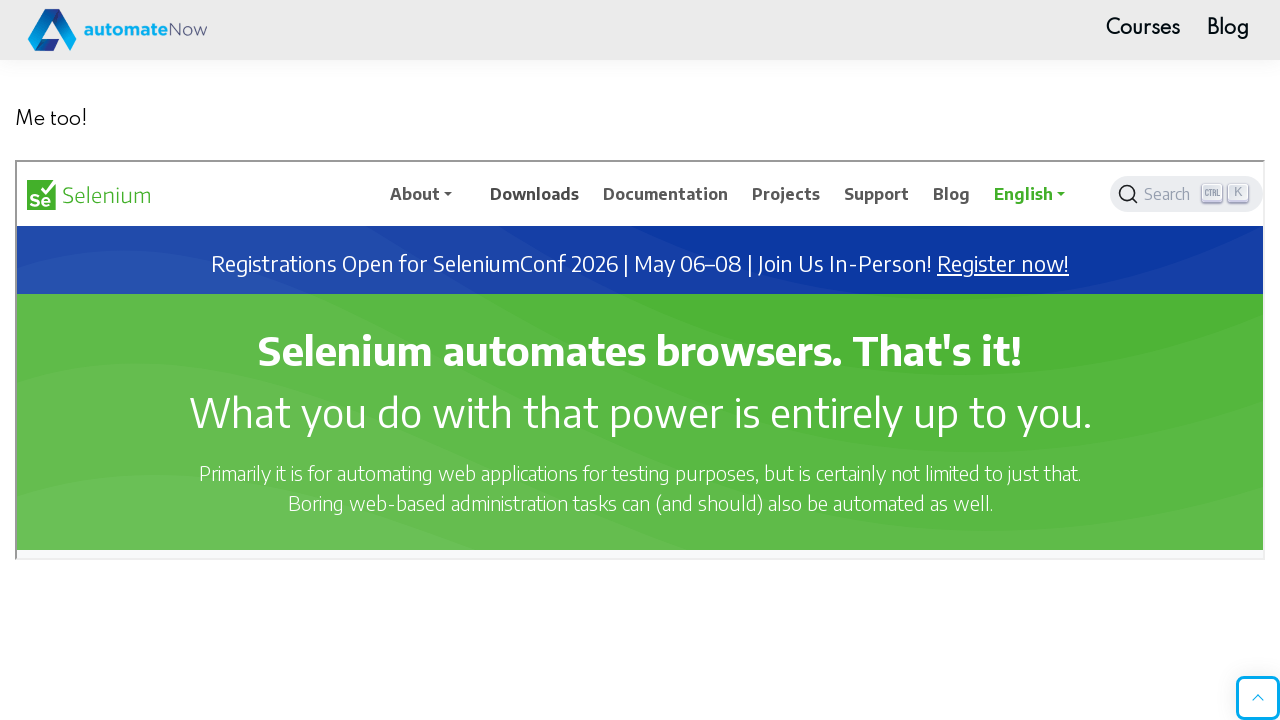

Downloads page title is visible
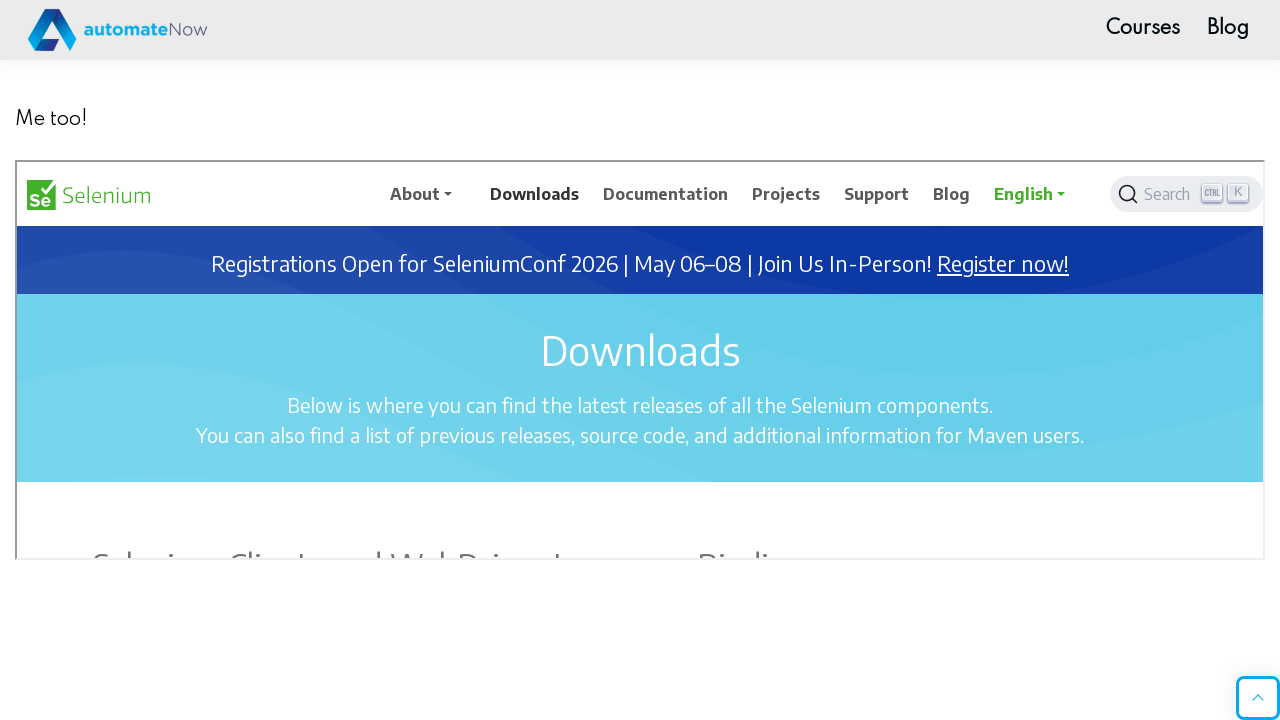

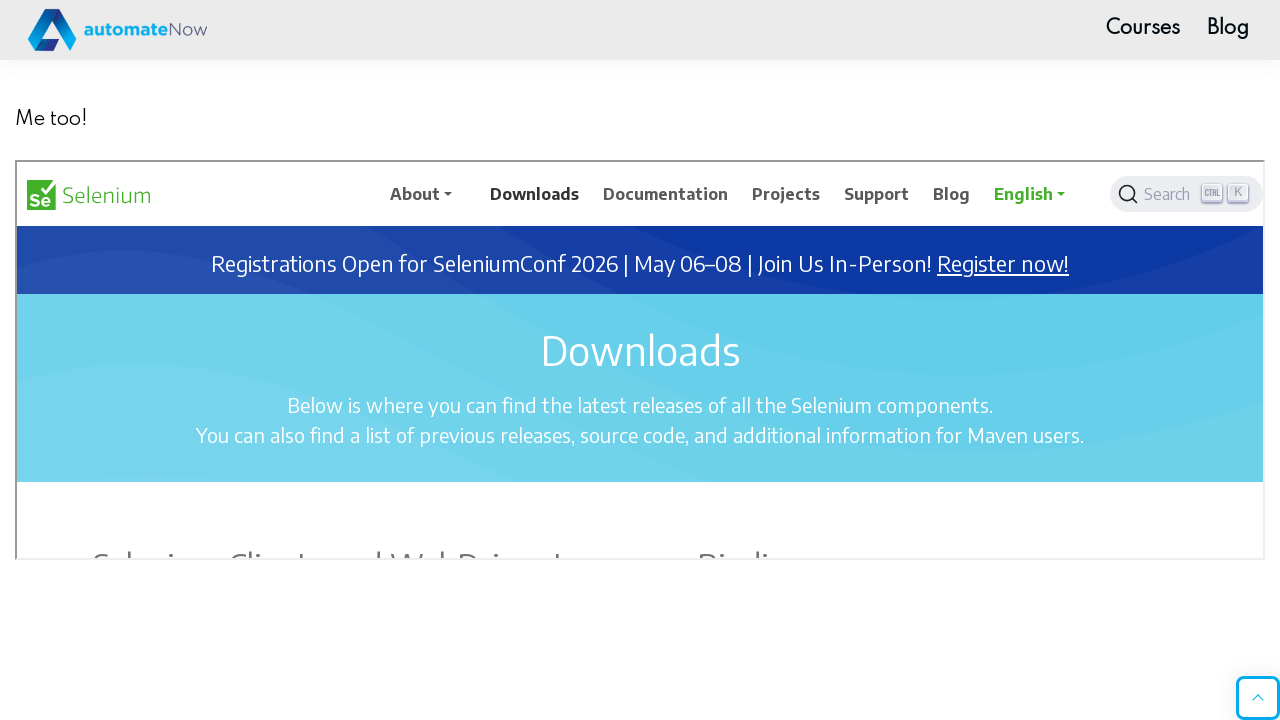